Tests HtmlUnit headless browser by navigating to GitHub homepage

Starting URL: https://github.com

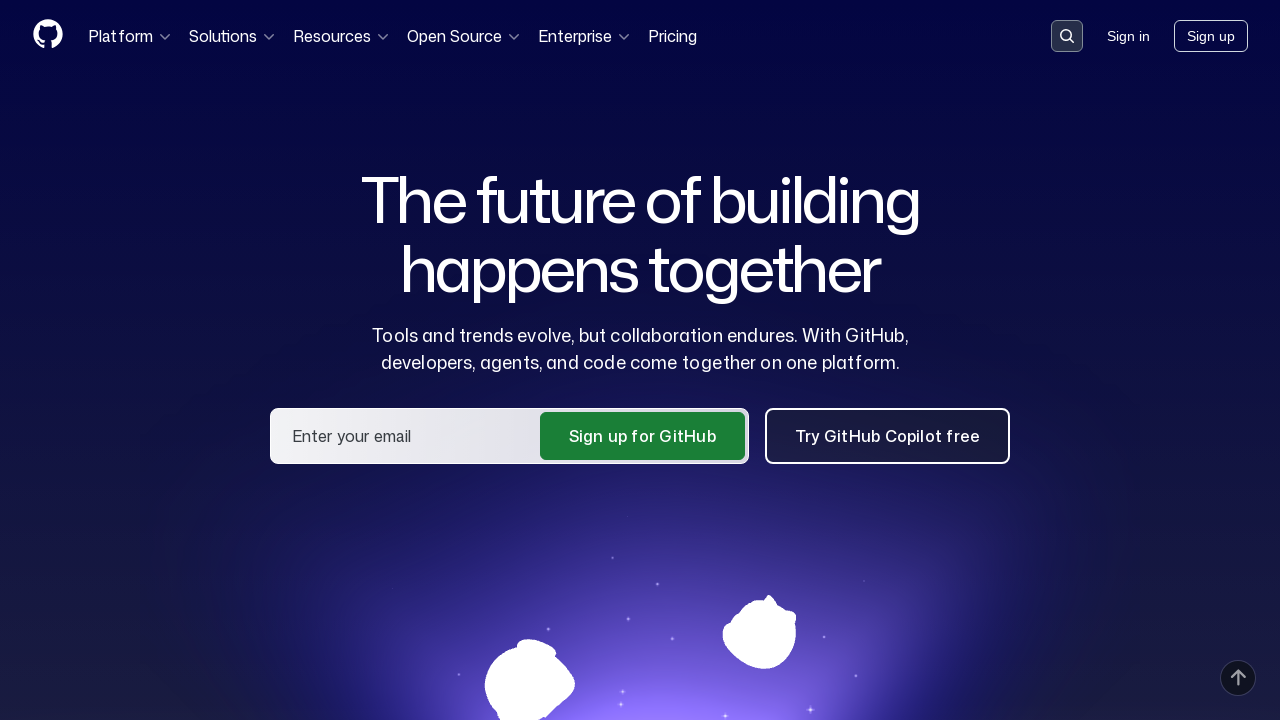

Navigated to GitHub homepage
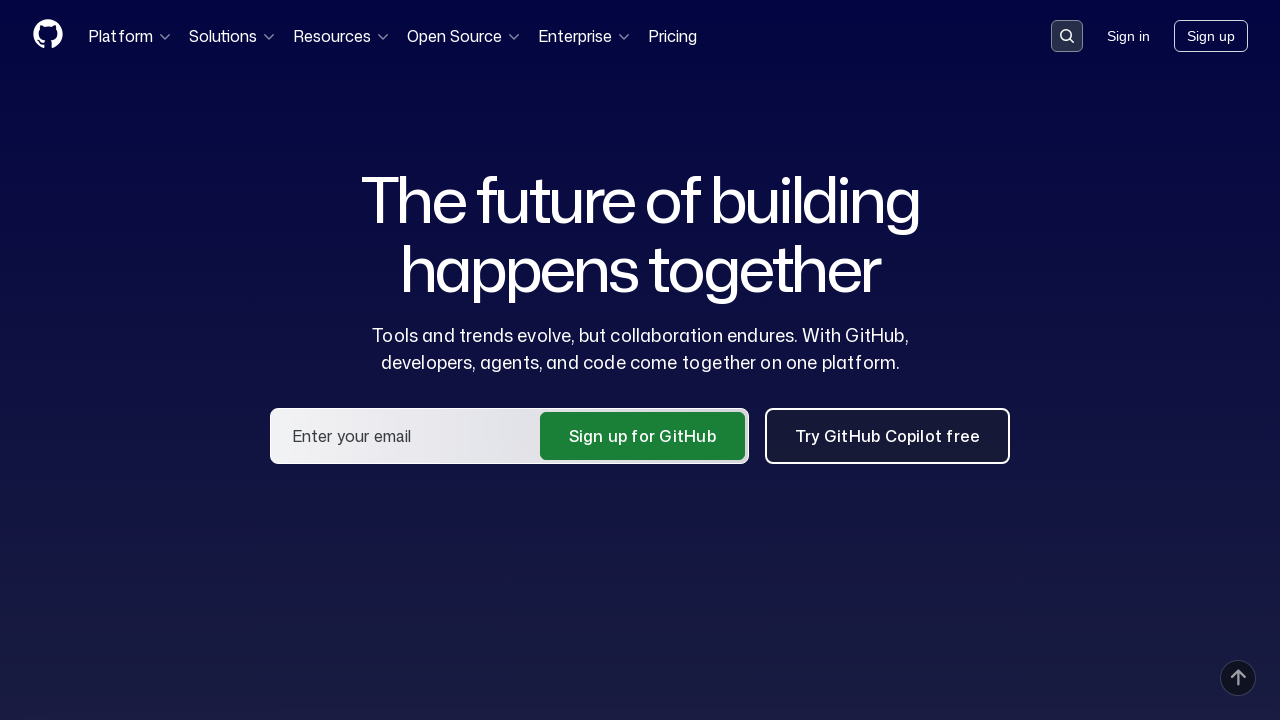

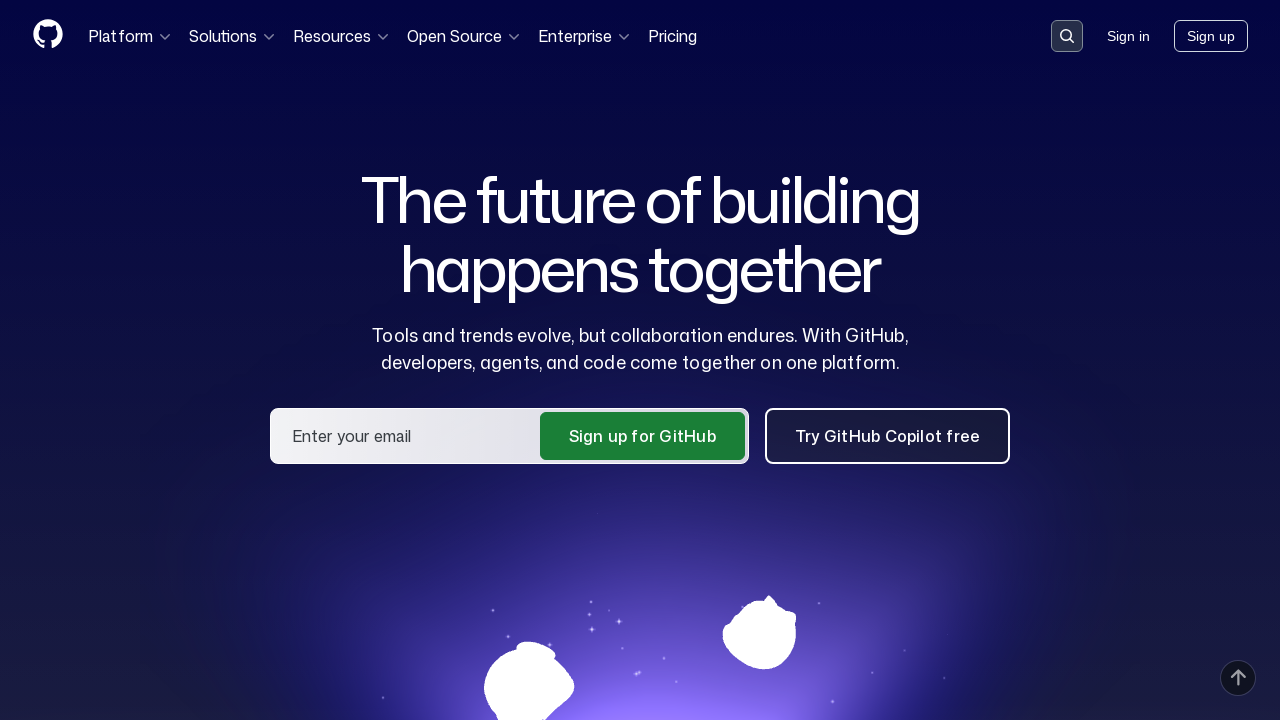